Tests DuckDuckGo search functionality by entering a search query "Oxygen" and pressing Enter to submit

Starting URL: https://duckduckgo.com/

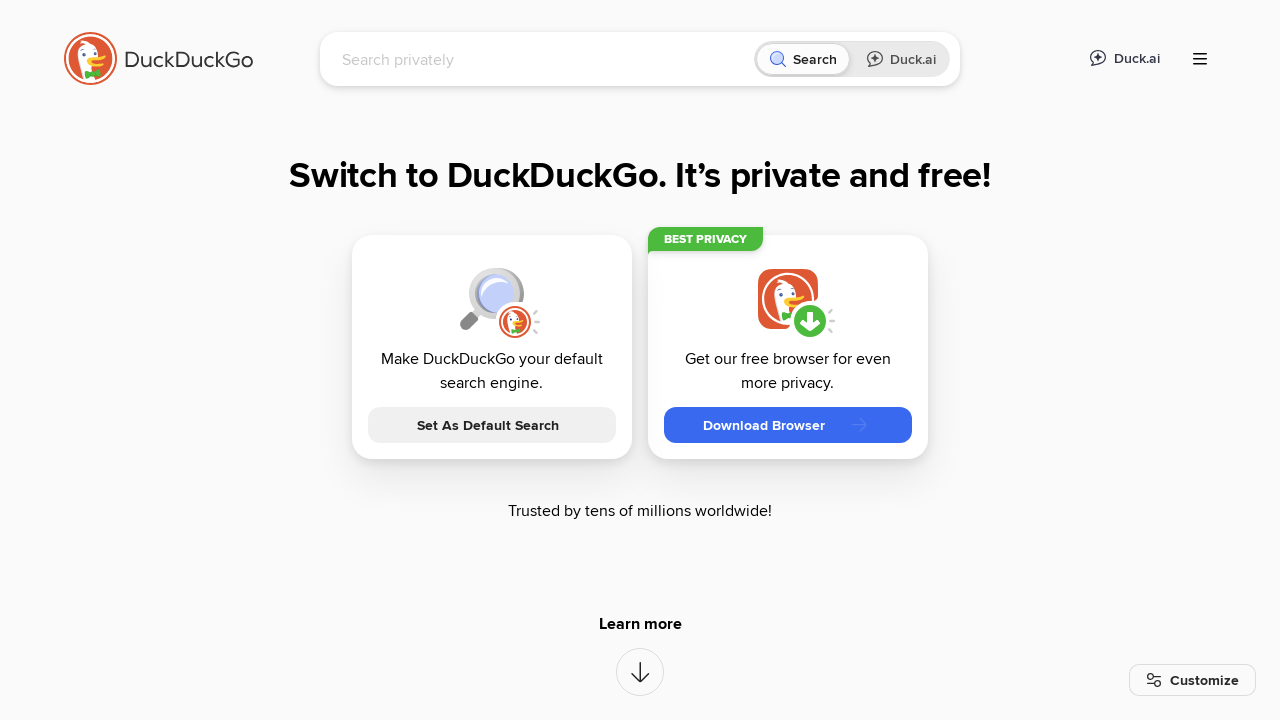

Filled search input with 'Oxygen' on input[name='q']
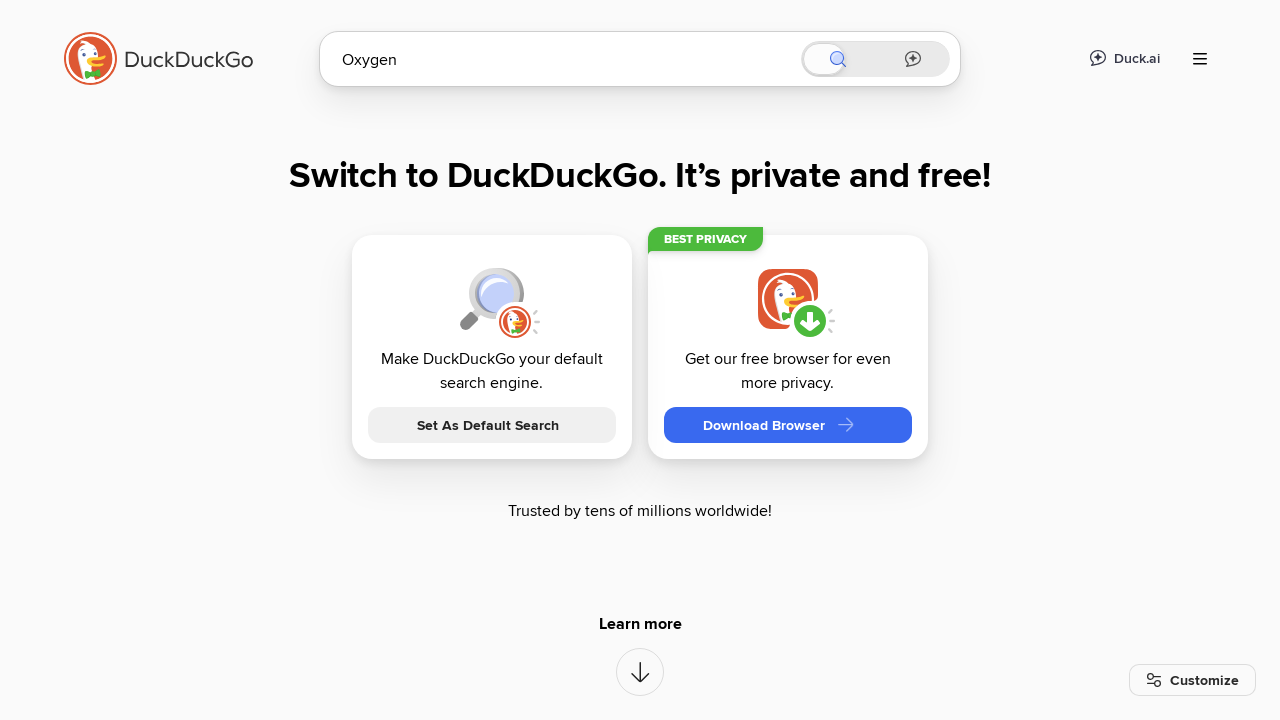

Pressed Enter to submit search query on input[name='q']
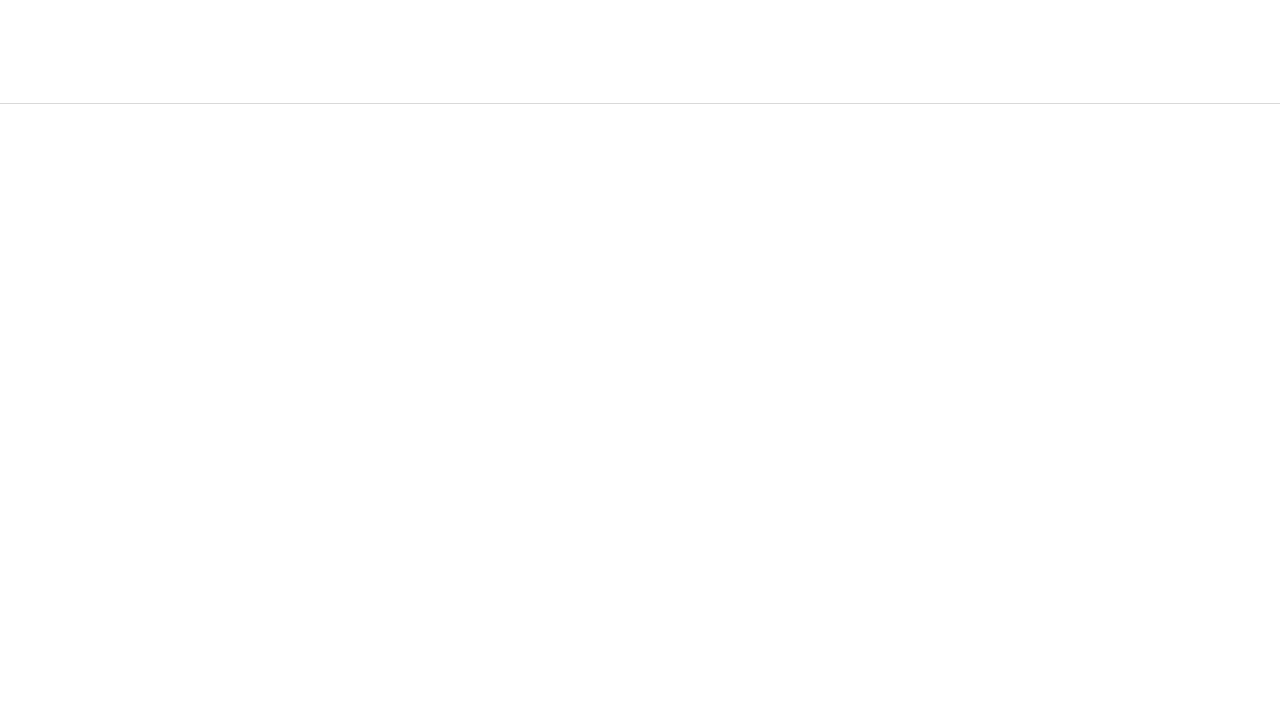

Search results loaded and network idle
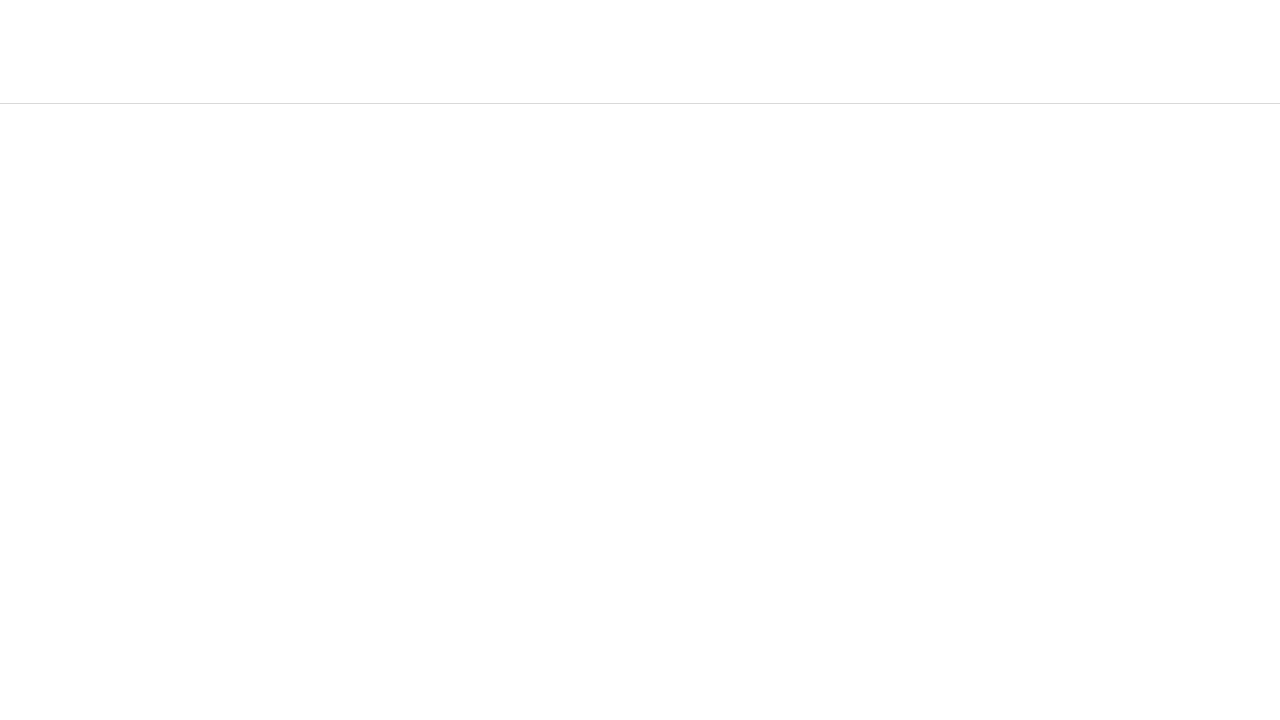

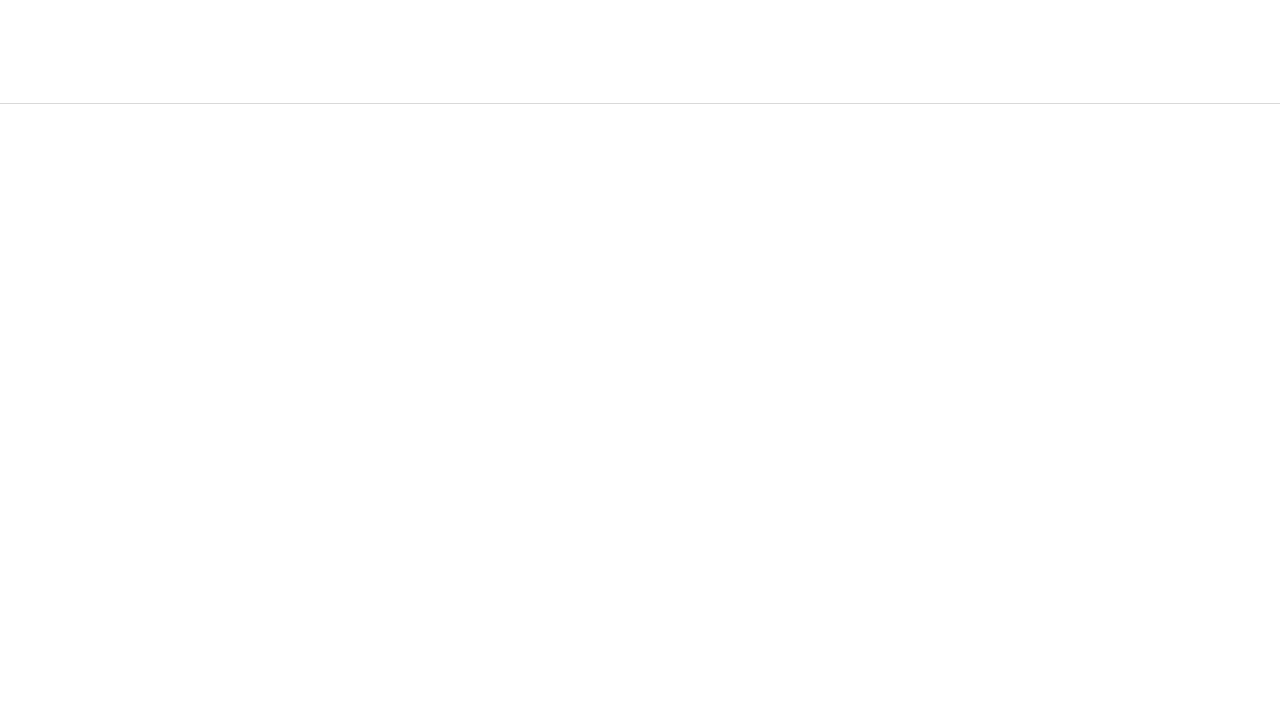